Navigates to CURA Healthcare Service homepage and clicks the Make Appointment button to reach the login page

Starting URL: https://katalon-demo-cura.herokuapp.com/

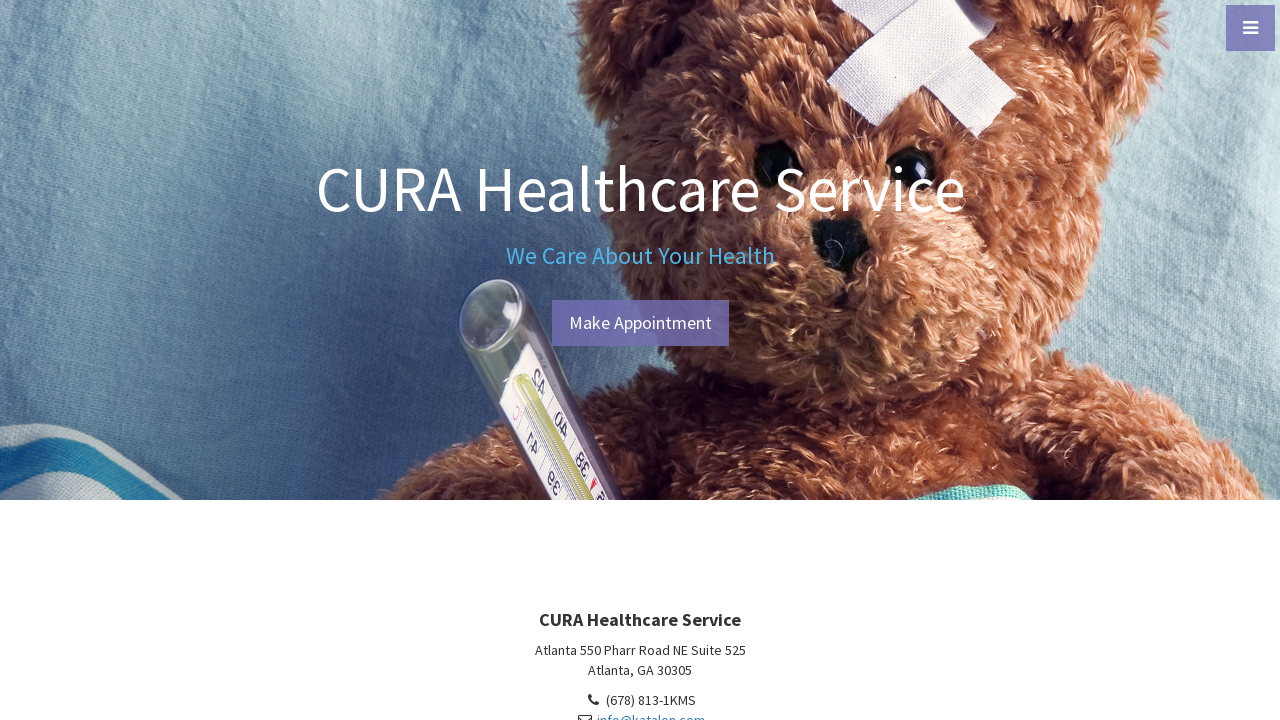

Navigated to CURA Healthcare Service homepage
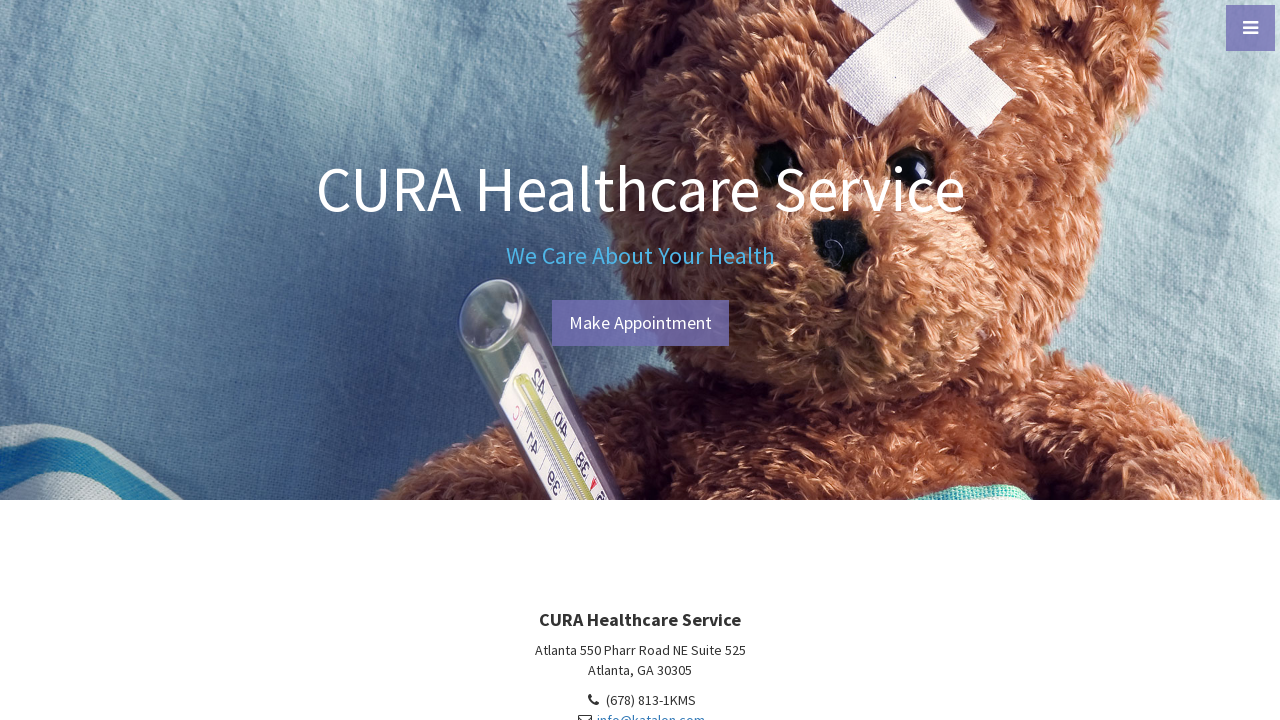

Clicked Make Appointment button at (640, 323) on xpath=//a[contains(text(),'Make Appointment')]
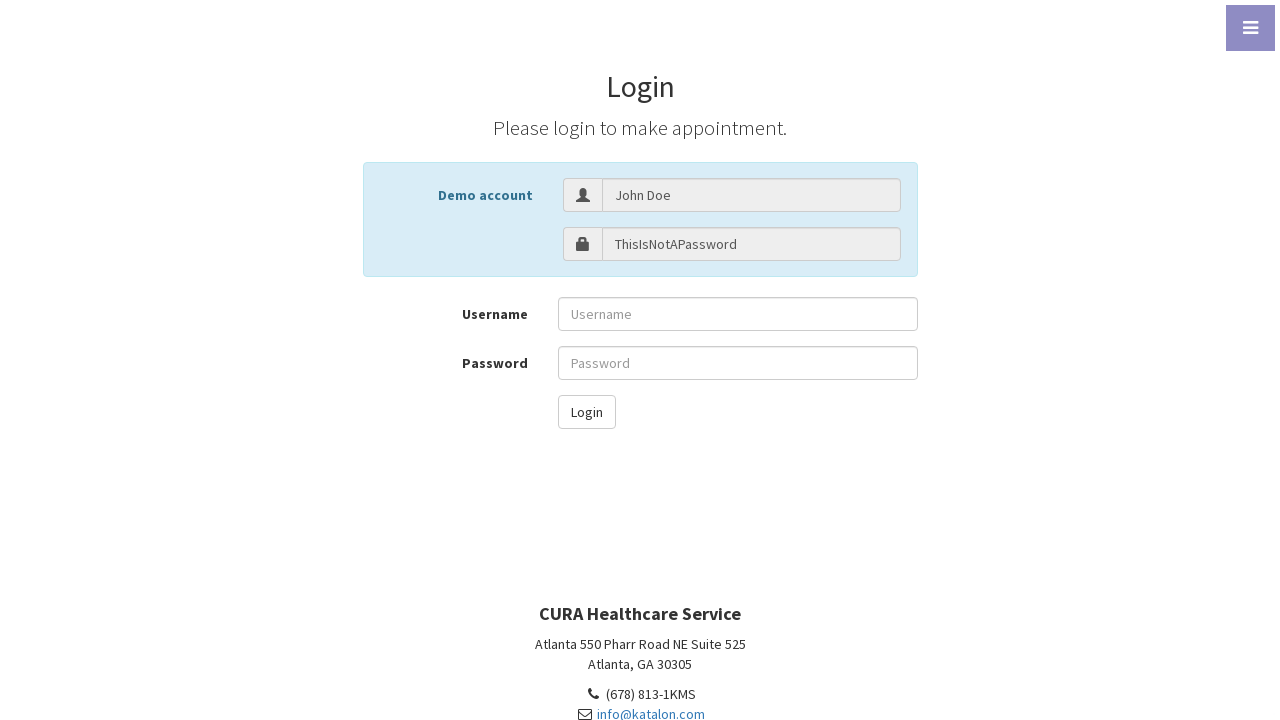

Navigated to login page successfully
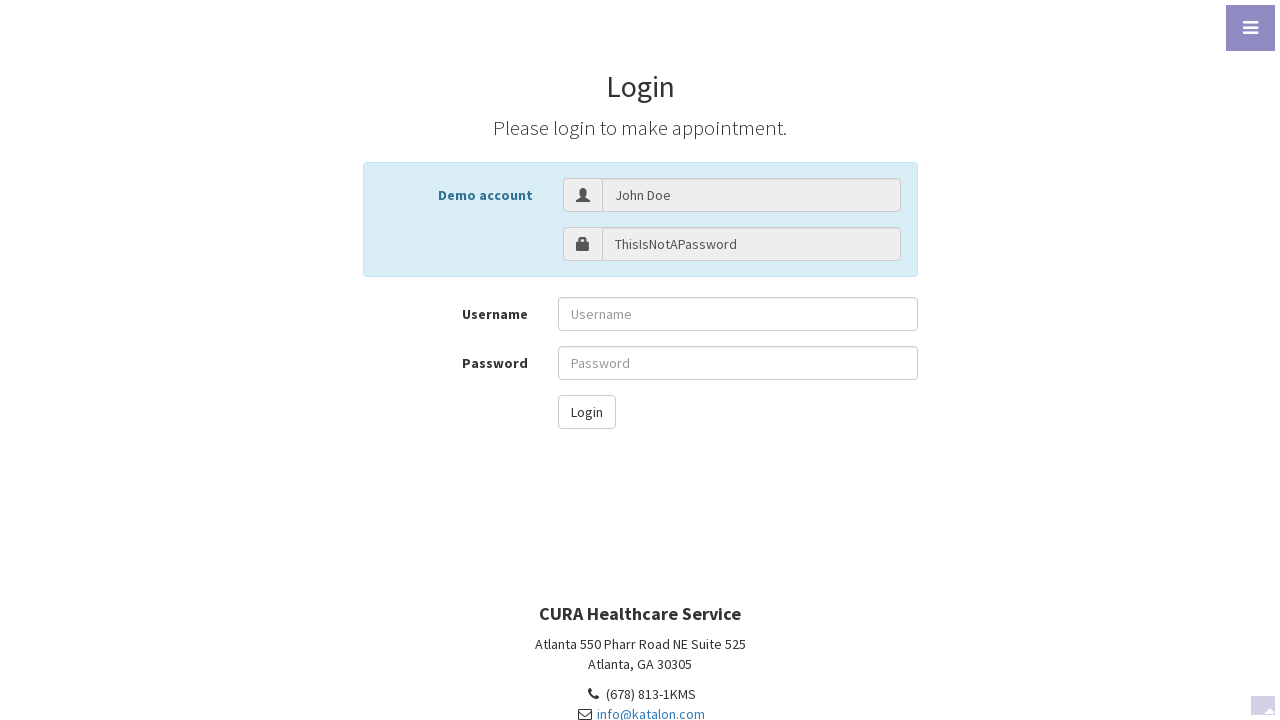

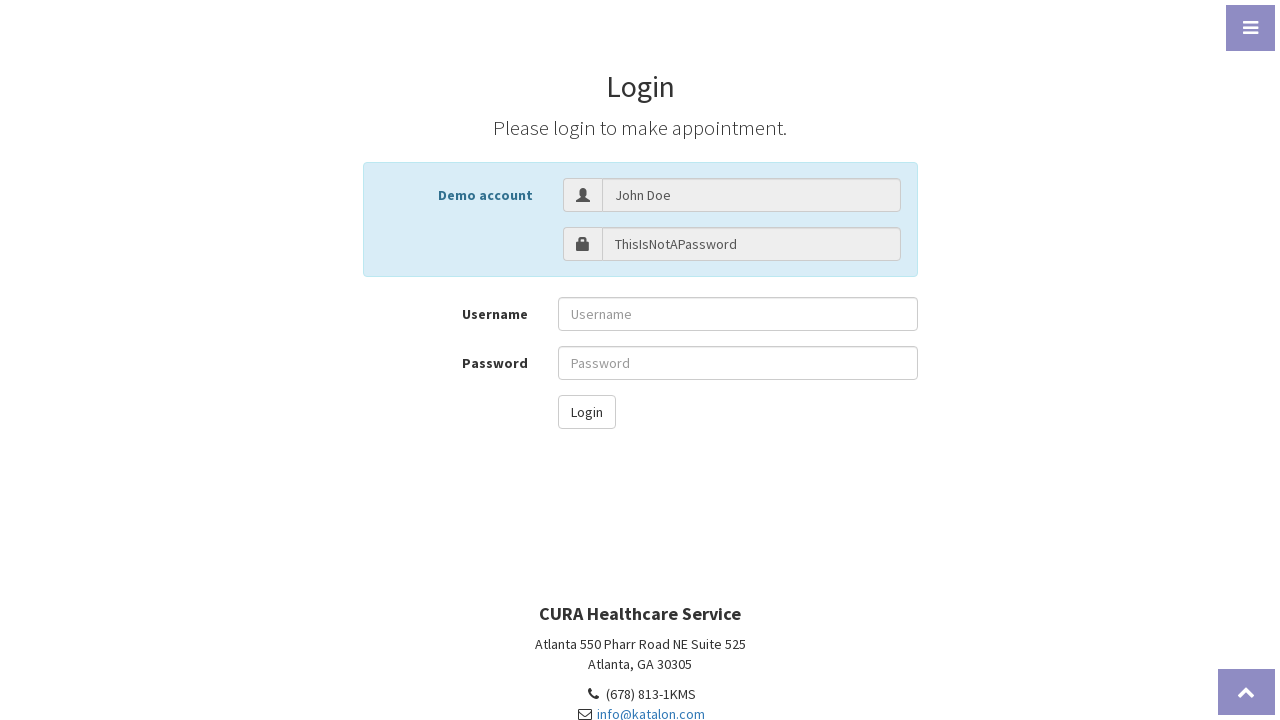